Clicks on radio buttons to select gender options

Starting URL: http://demo.automationtesting.in/Register.html

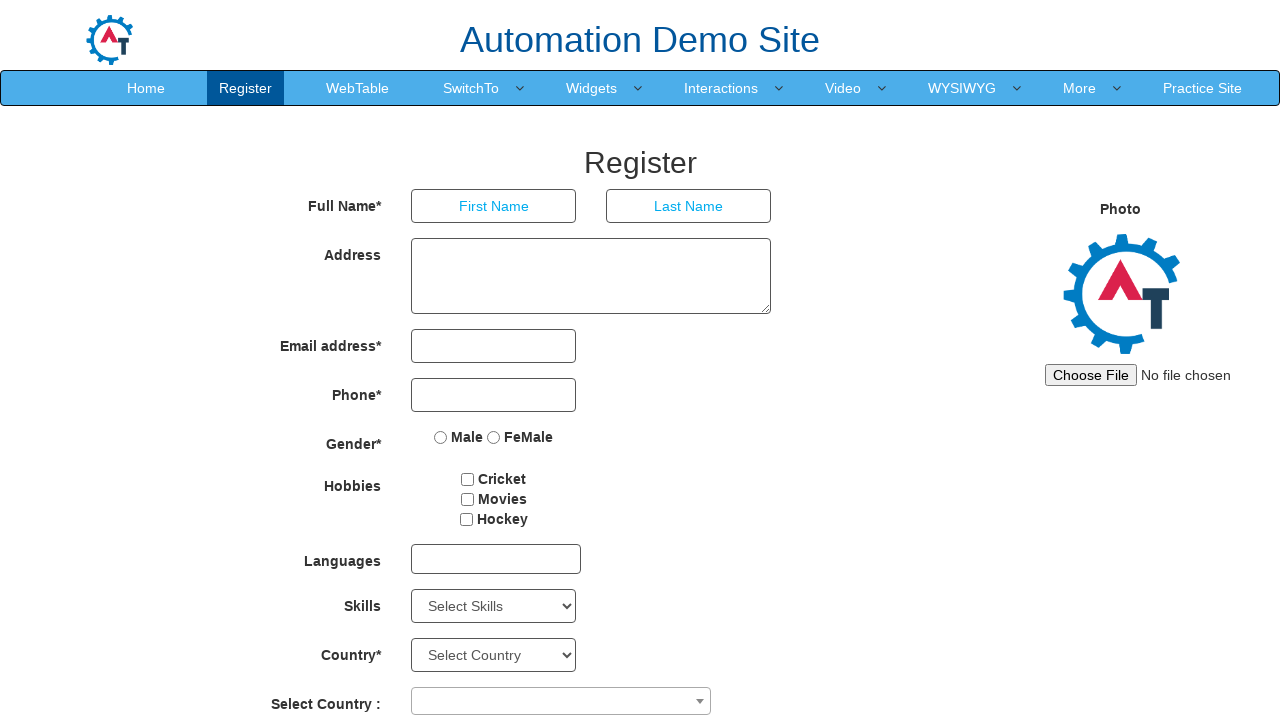

Clicked Male gender radio button at (441, 437) on xpath=//input[@value='Male']
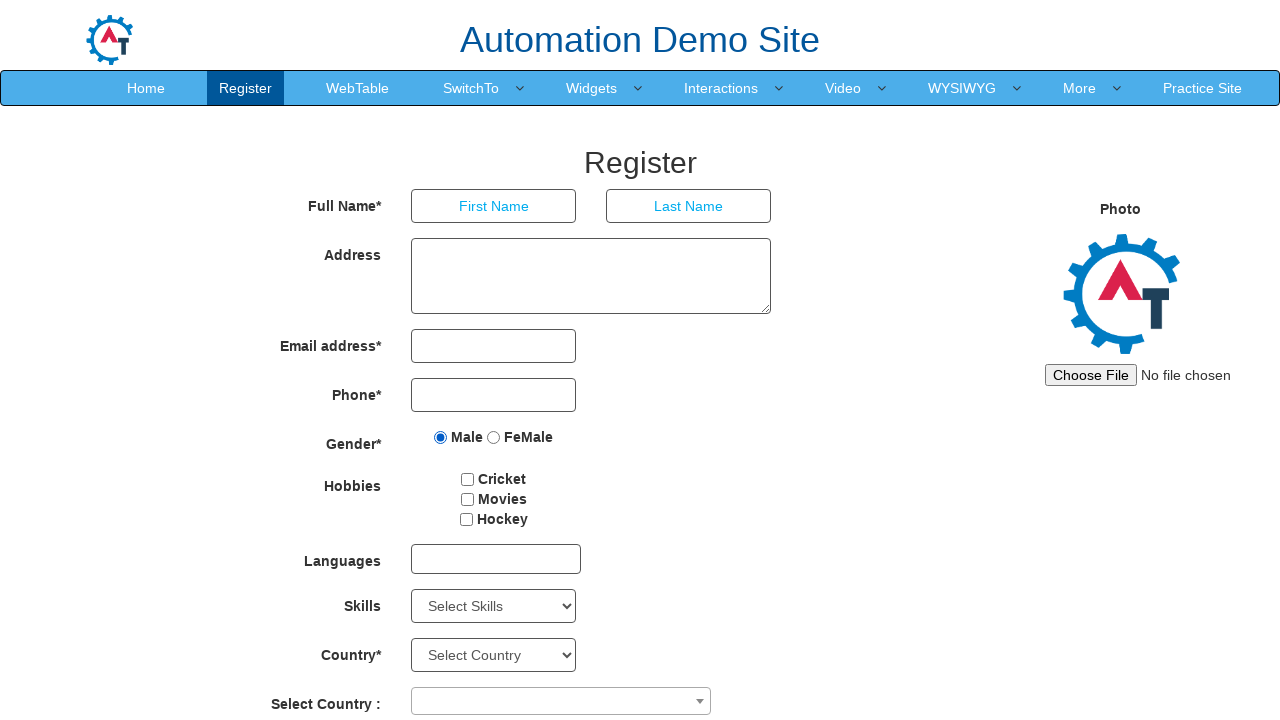

Clicked Female gender radio button at (494, 437) on xpath=//input[@value='FeMale']
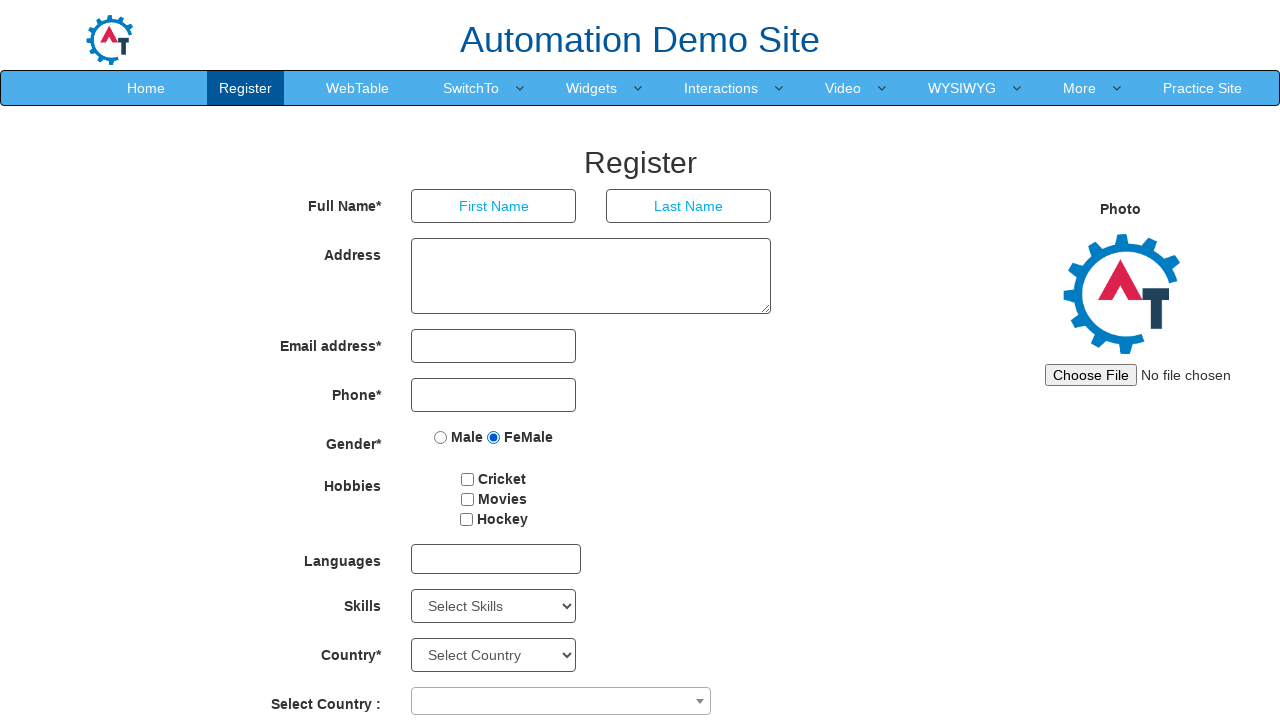

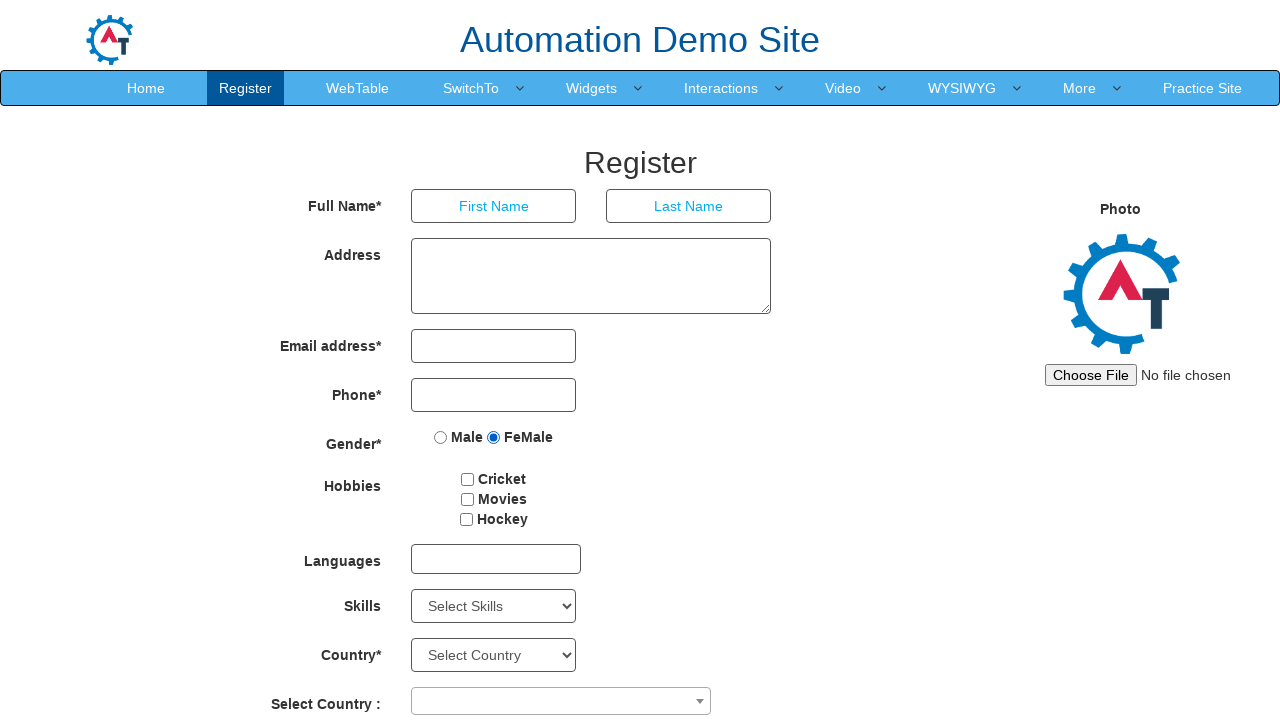